Tests scrolling functionality using JavaScript execution by scrolling to bottom of page and then scrolling a specific element into view

Starting URL: https://practice.cydeo.com

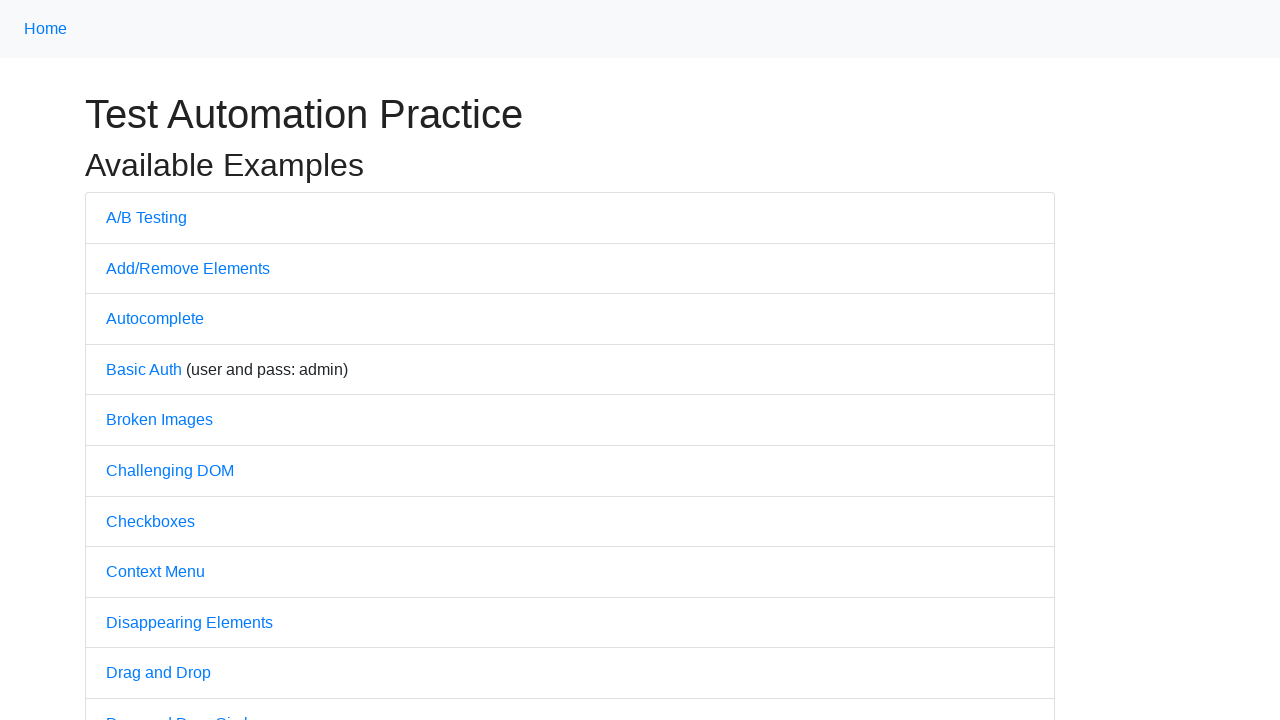

Scrolled to bottom of page using JavaScript execution
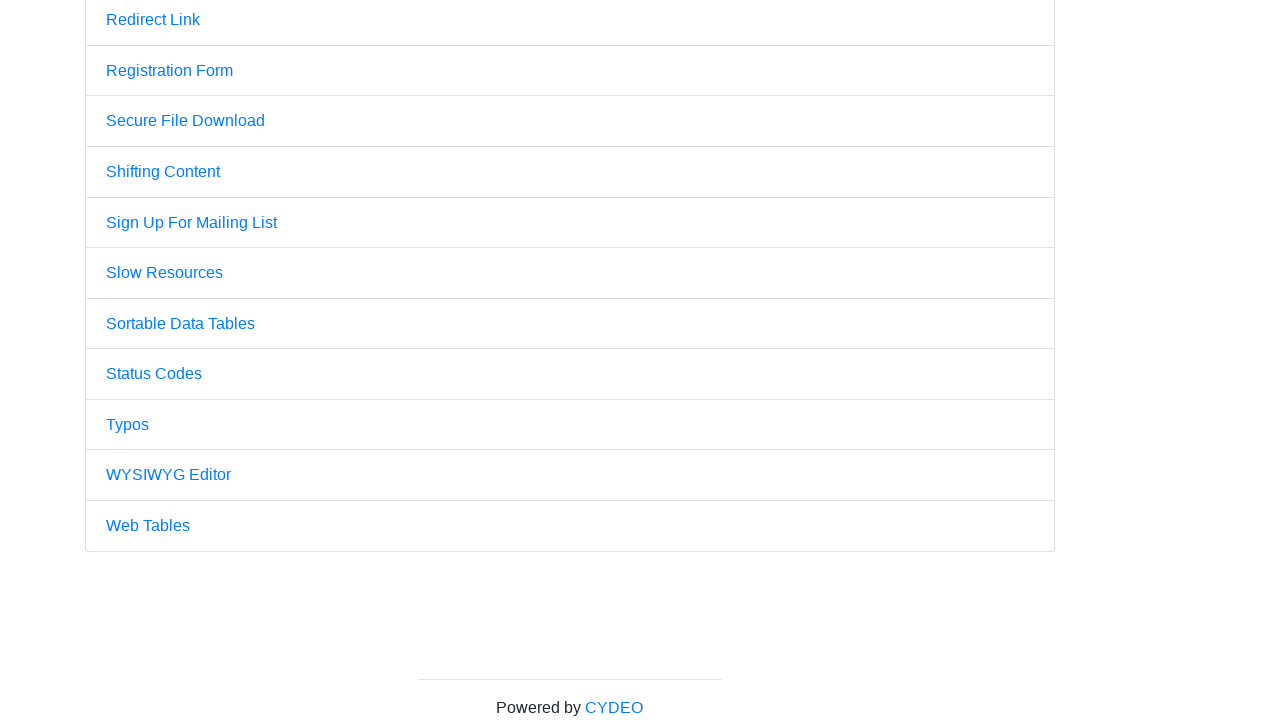

Scrolled to bottom of page again using JavaScript execution
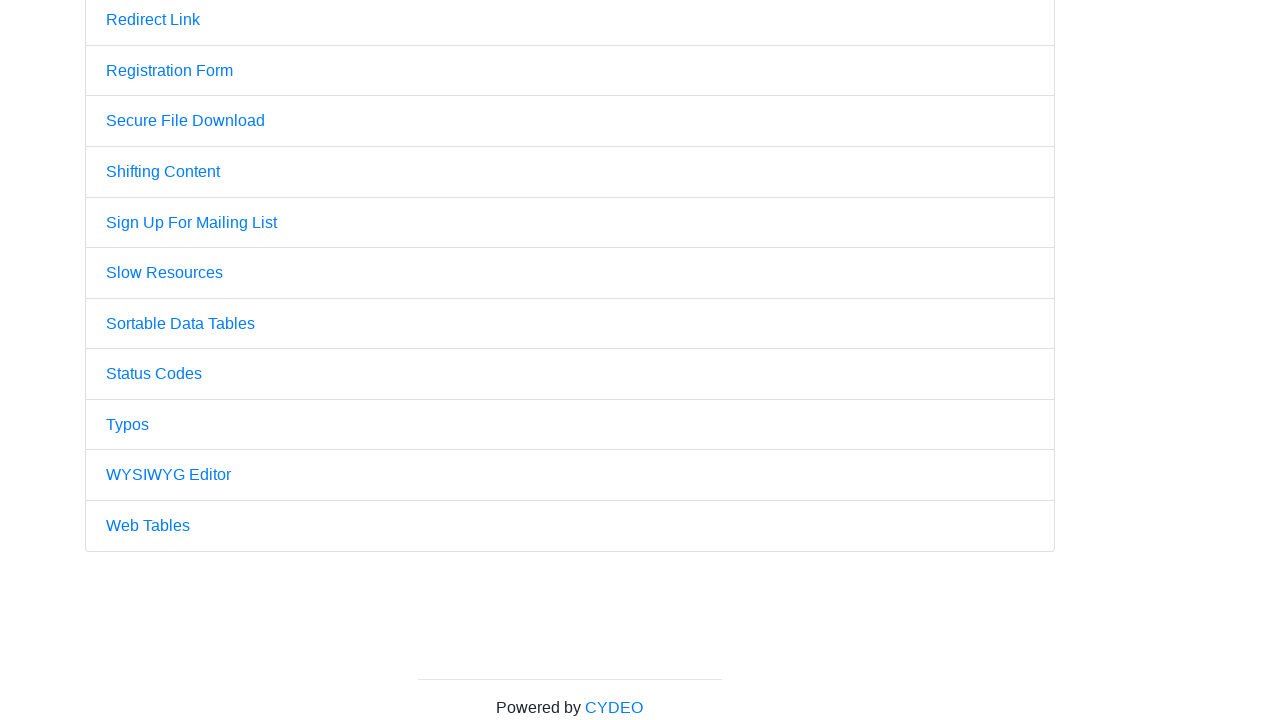

Located CYDEO link element
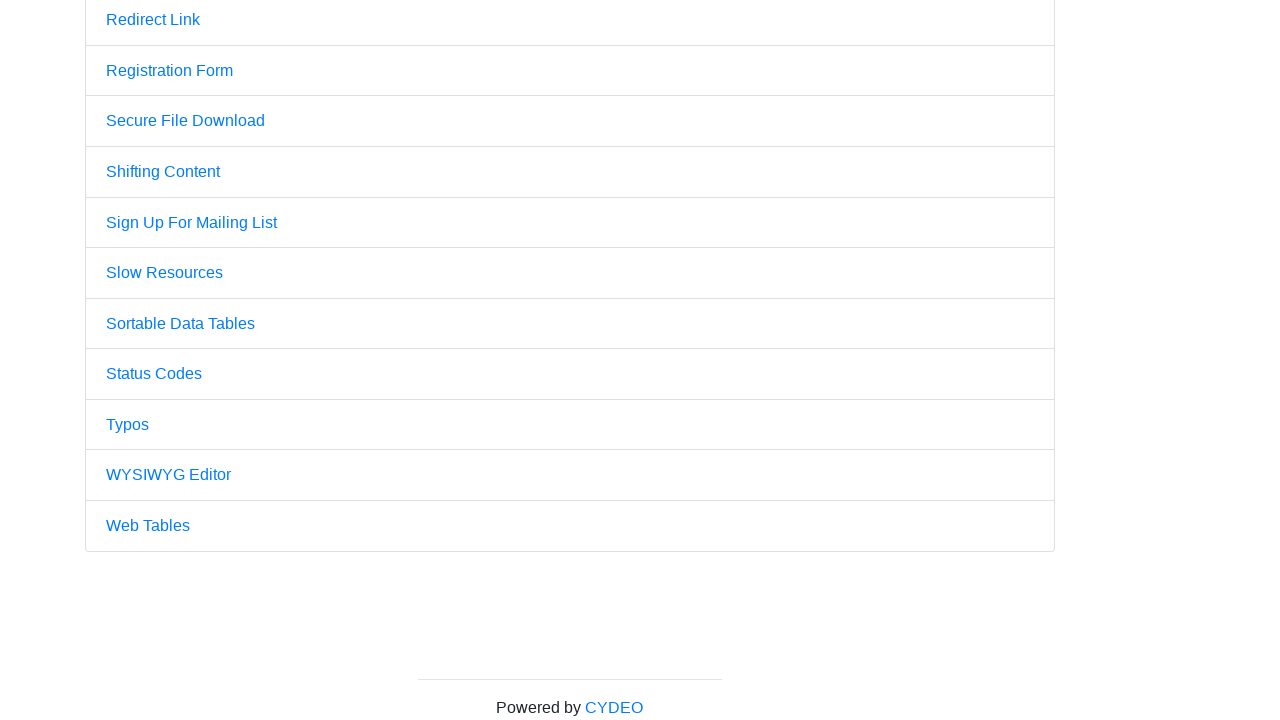

Scrolled CYDEO link into view
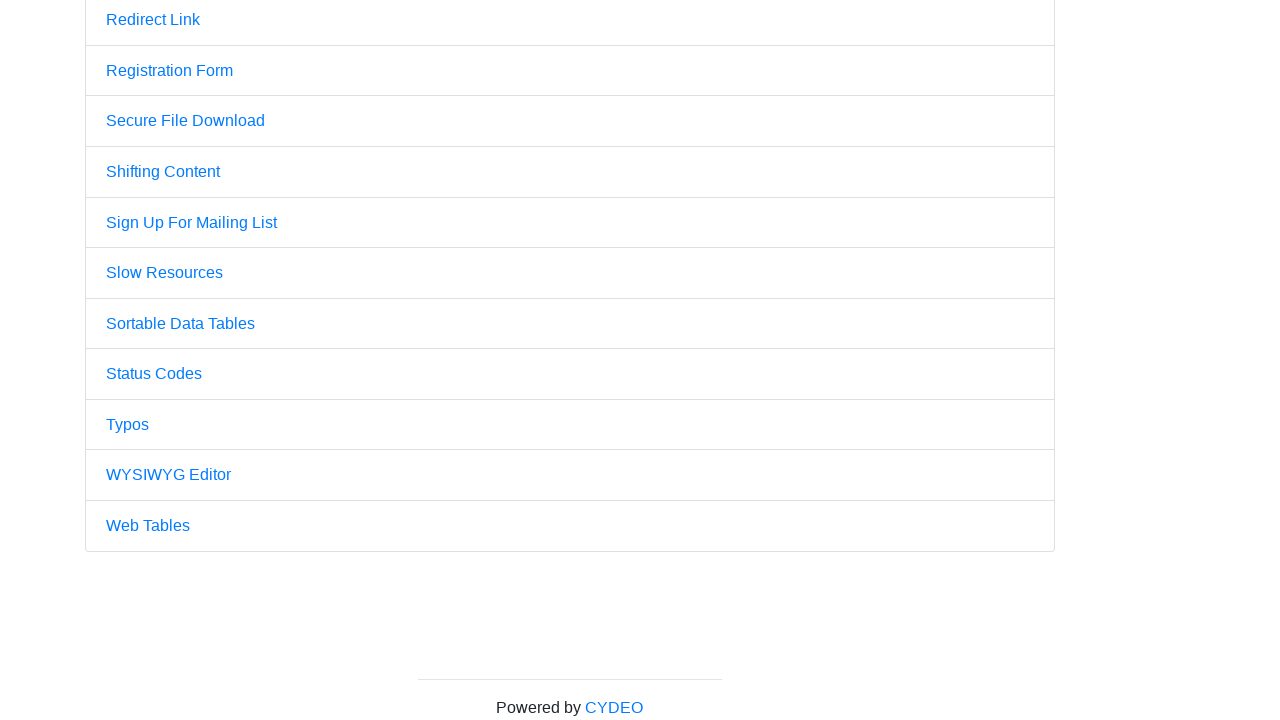

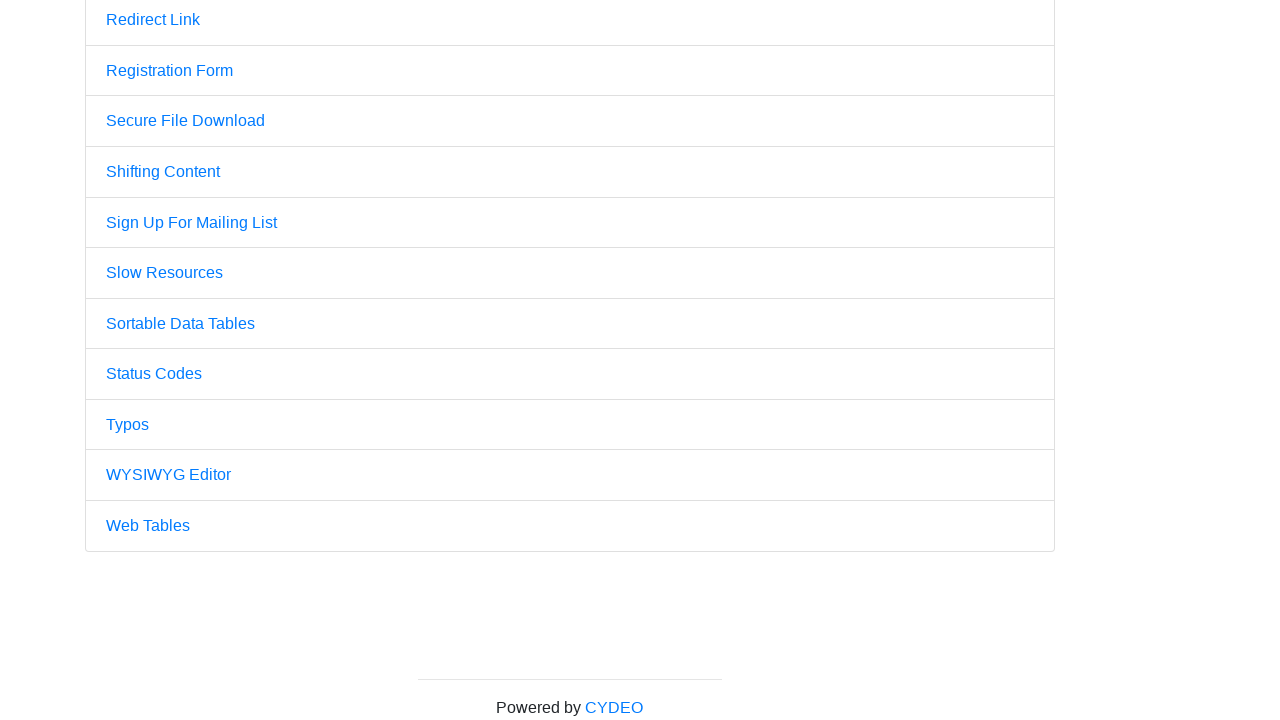